Navigates to Flipkart homepage and handles any popup windows by closing child windows and returning to the main window

Starting URL: https://www.flipkart.com/

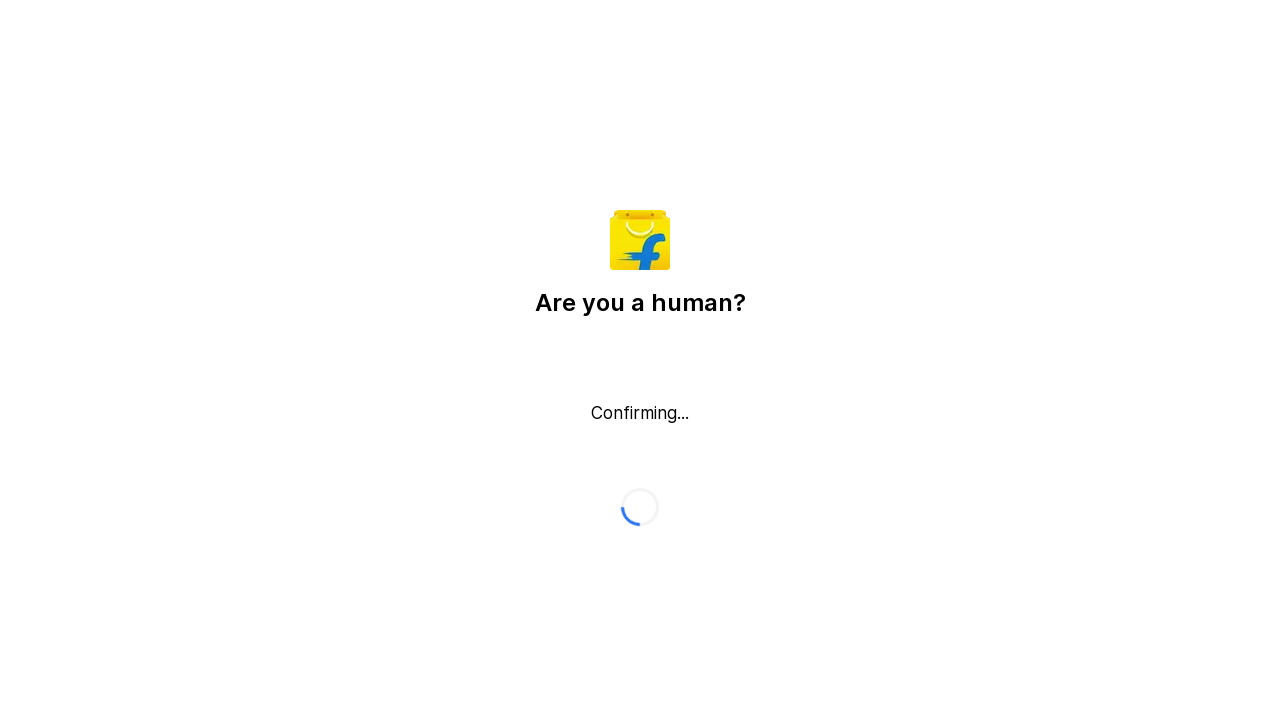

Navigated to Flipkart homepage
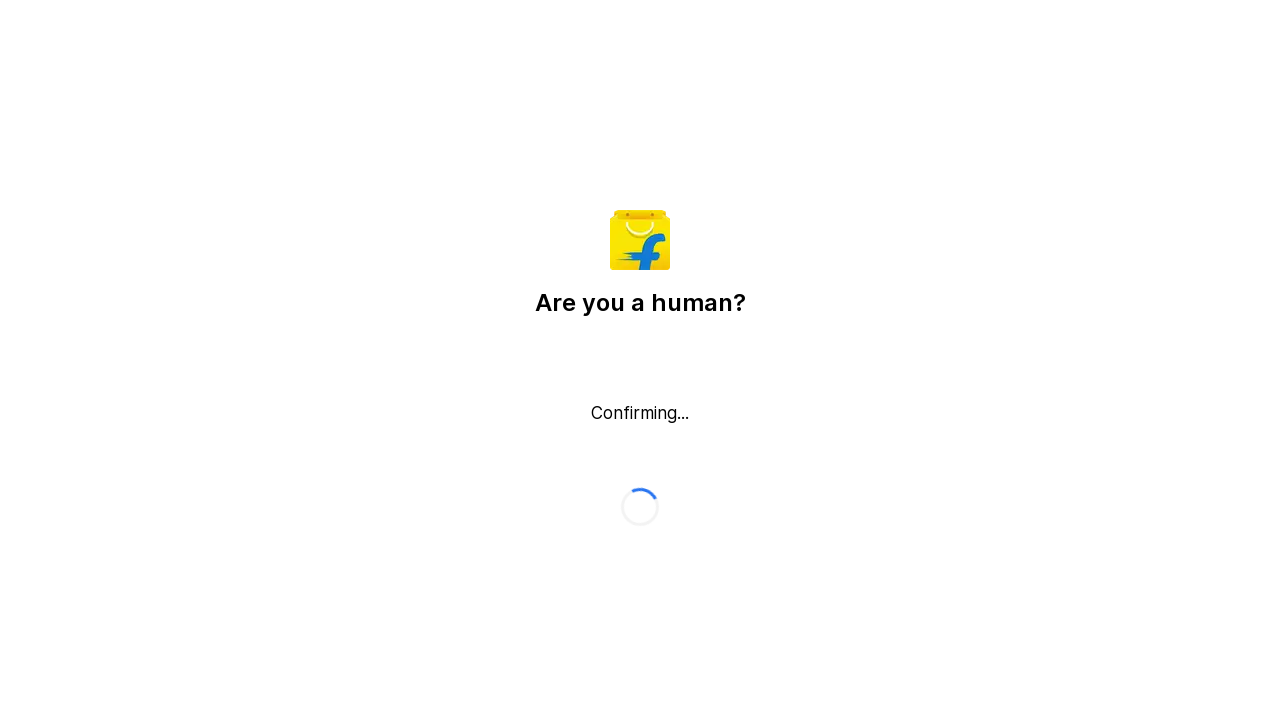

Retrieved all open browser pages
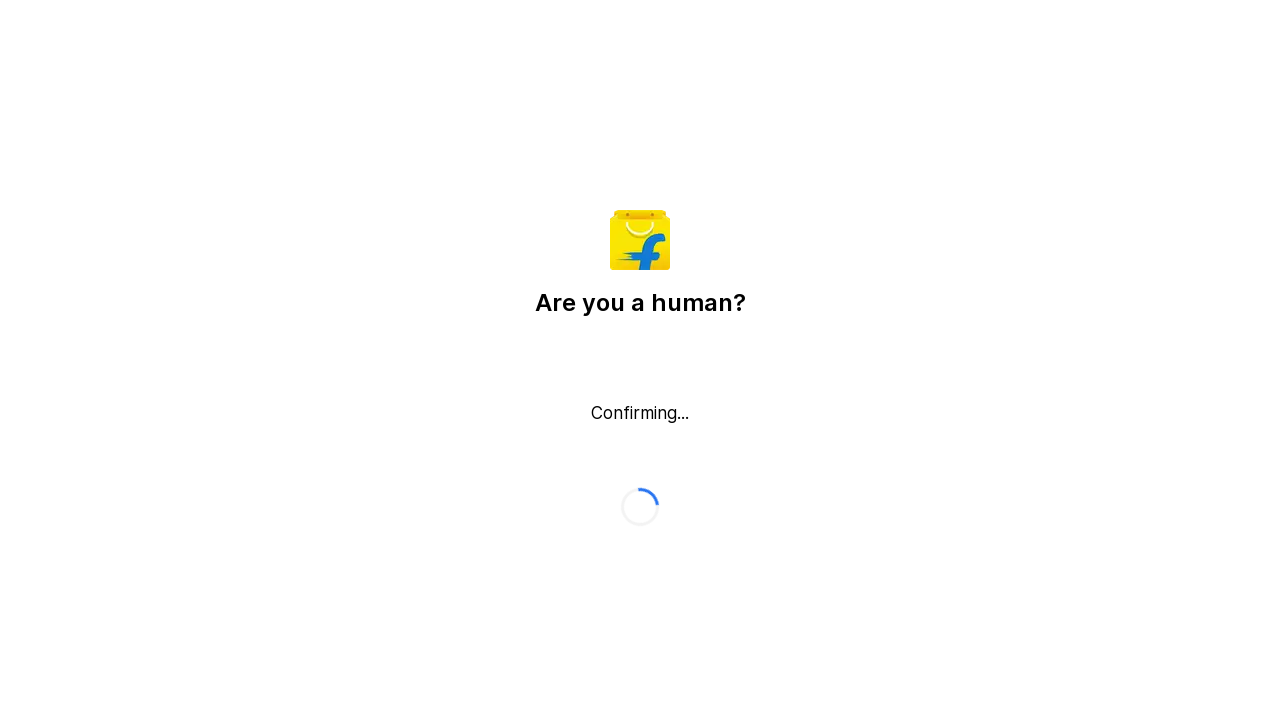

Brought main window to front
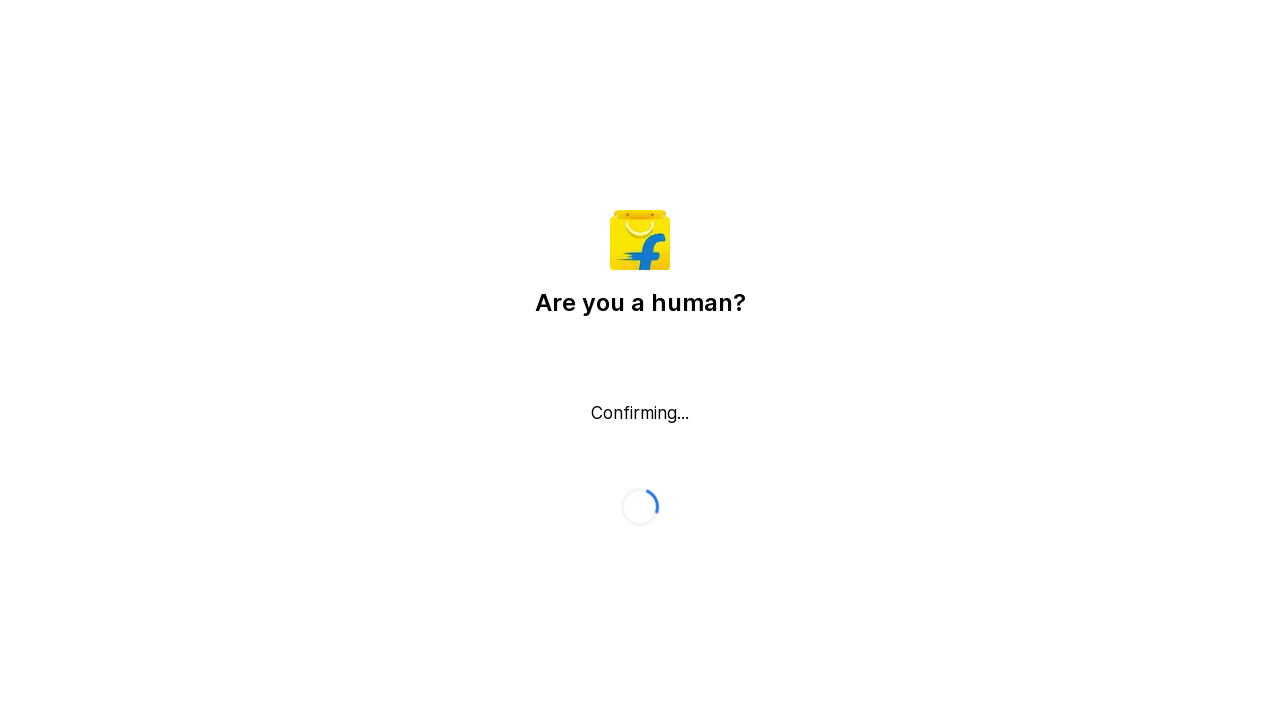

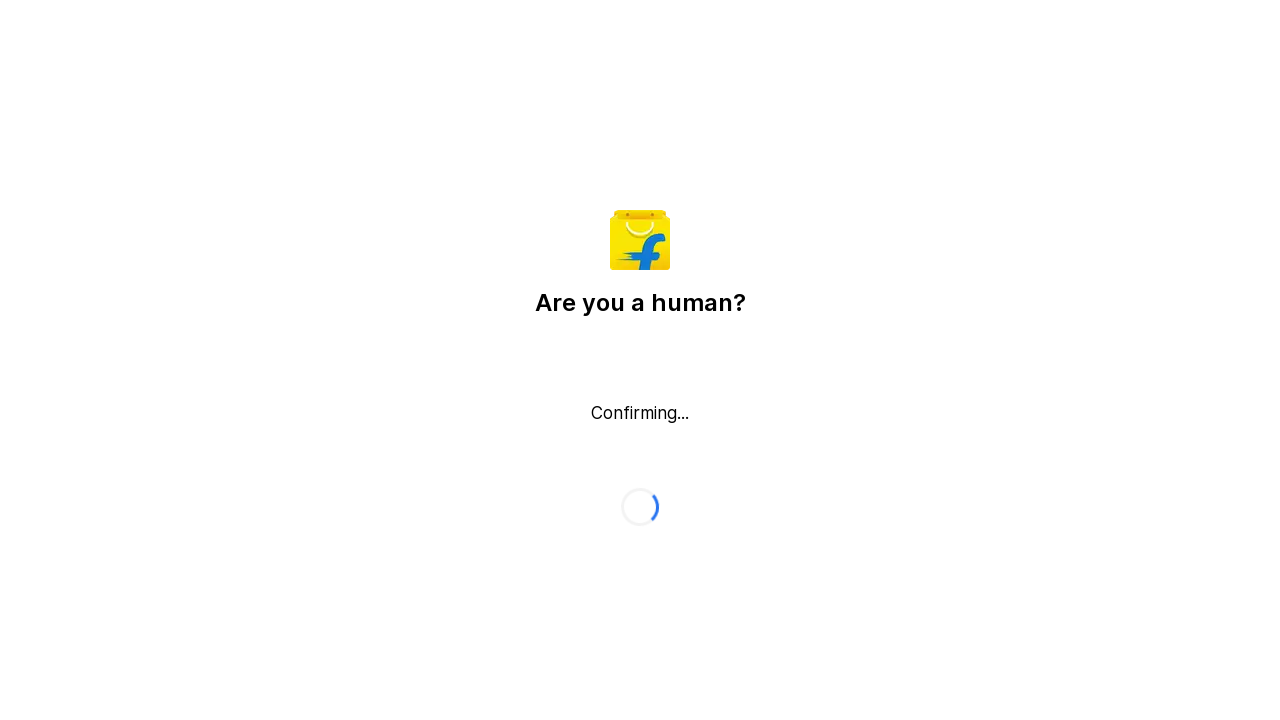